Tests slider interaction by dragging the slider pointer to a new position using drag and drop actions

Starting URL: https://www.tutorialspoint.com/selenium/practice/slider.php

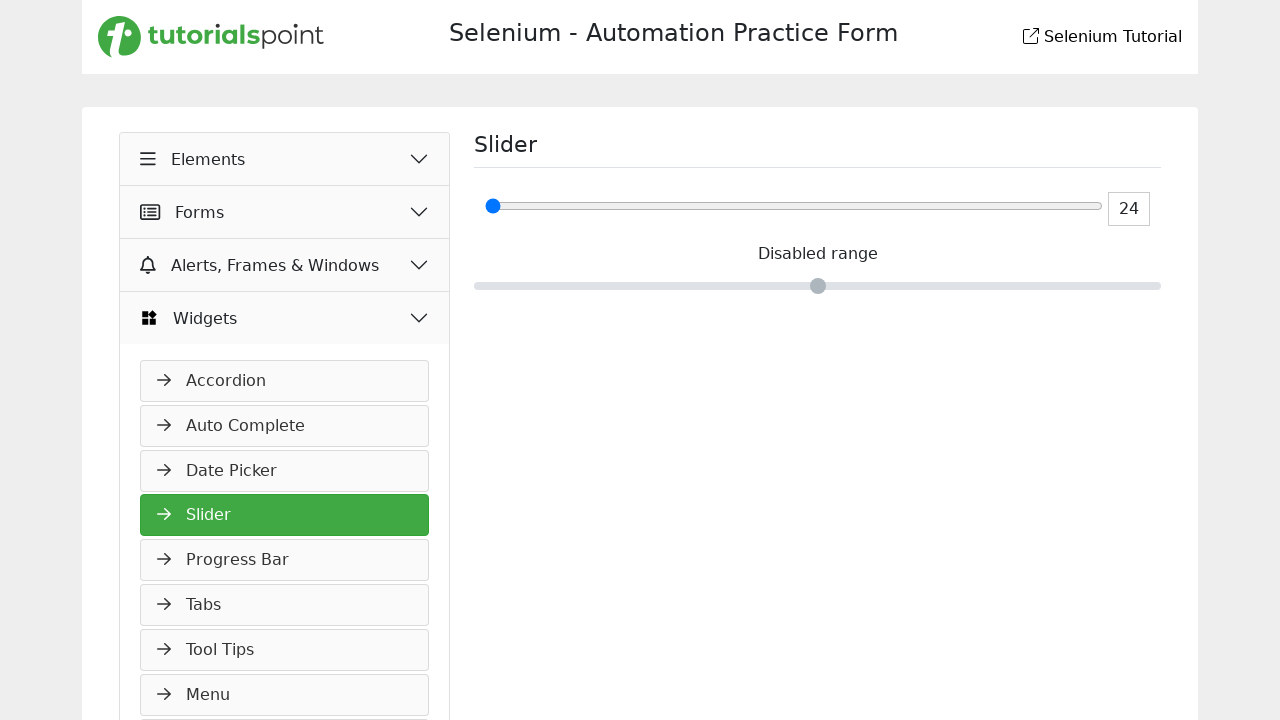

Located the slider element with ID 'ageInputId'
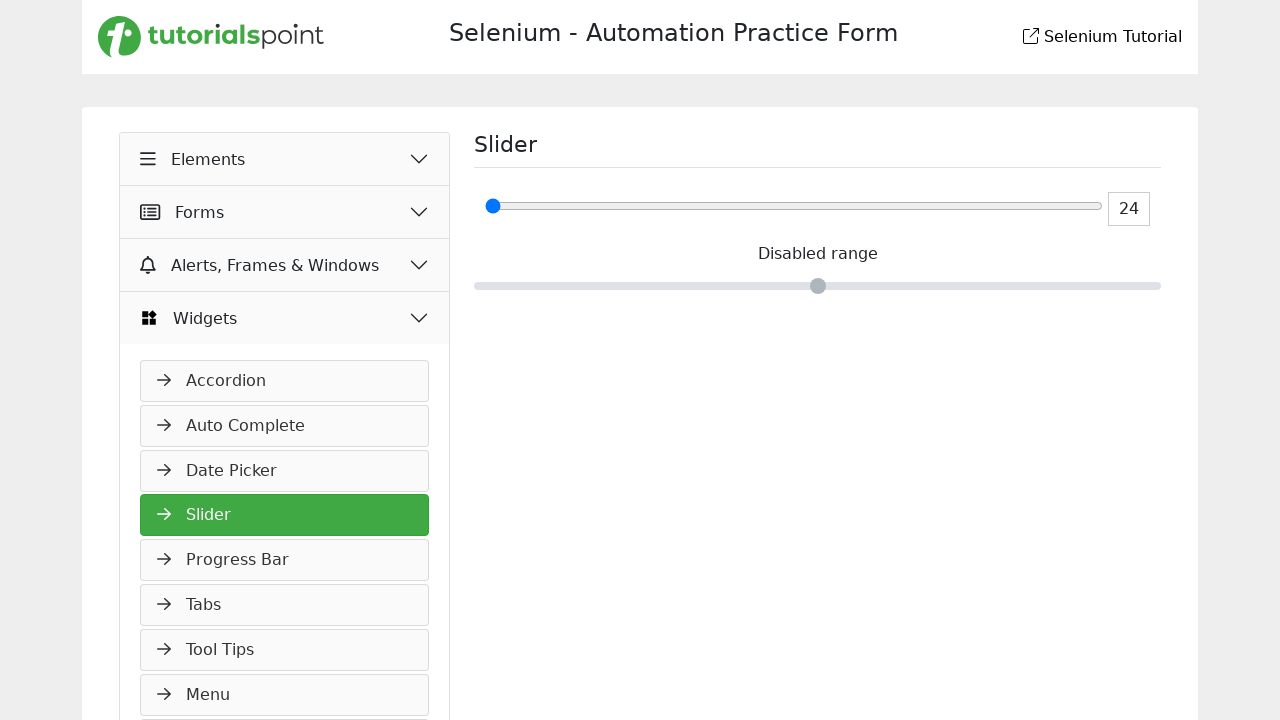

Retrieved bounding box coordinates of the slider
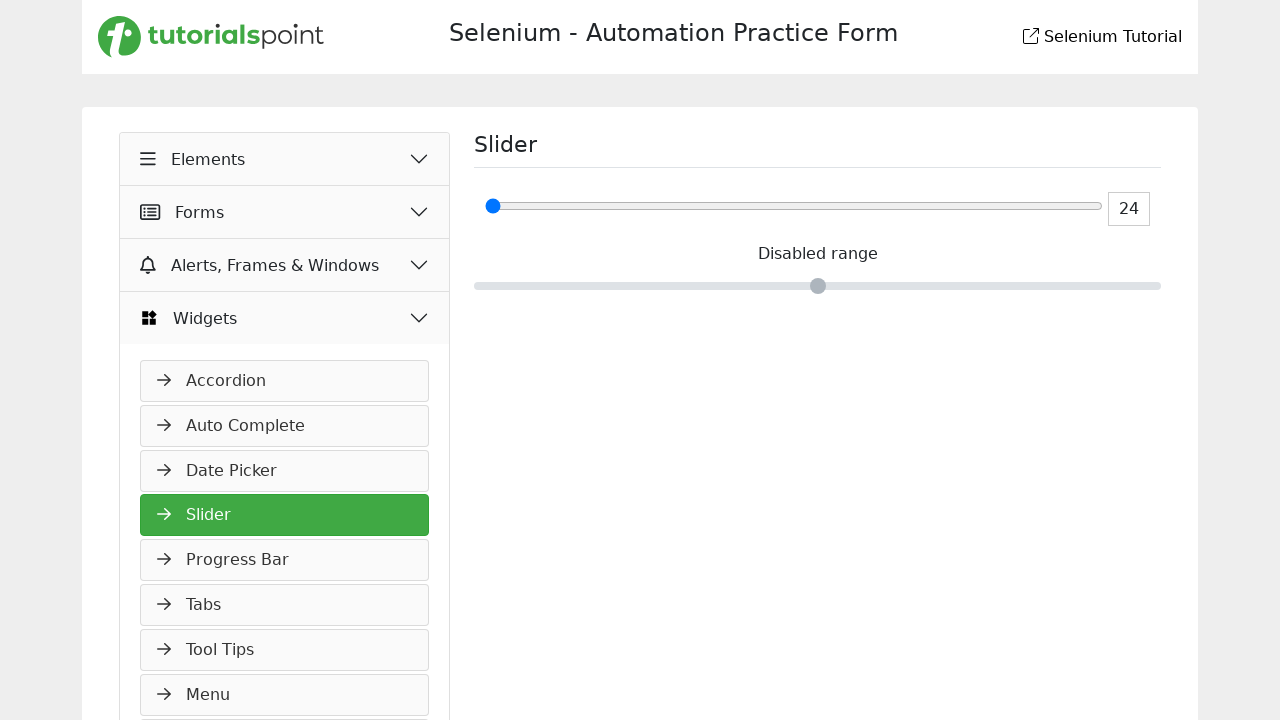

Moved mouse to the center of the slider element at (794, 206)
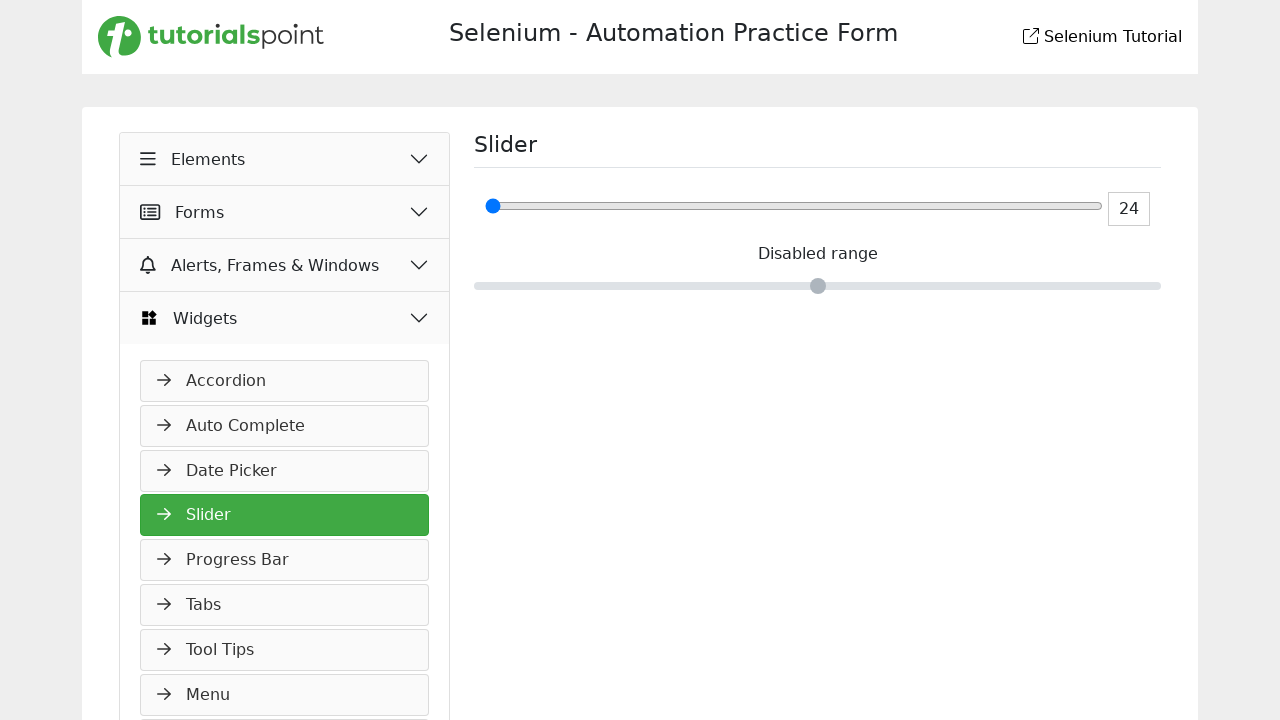

Pressed mouse button down on the slider at (794, 206)
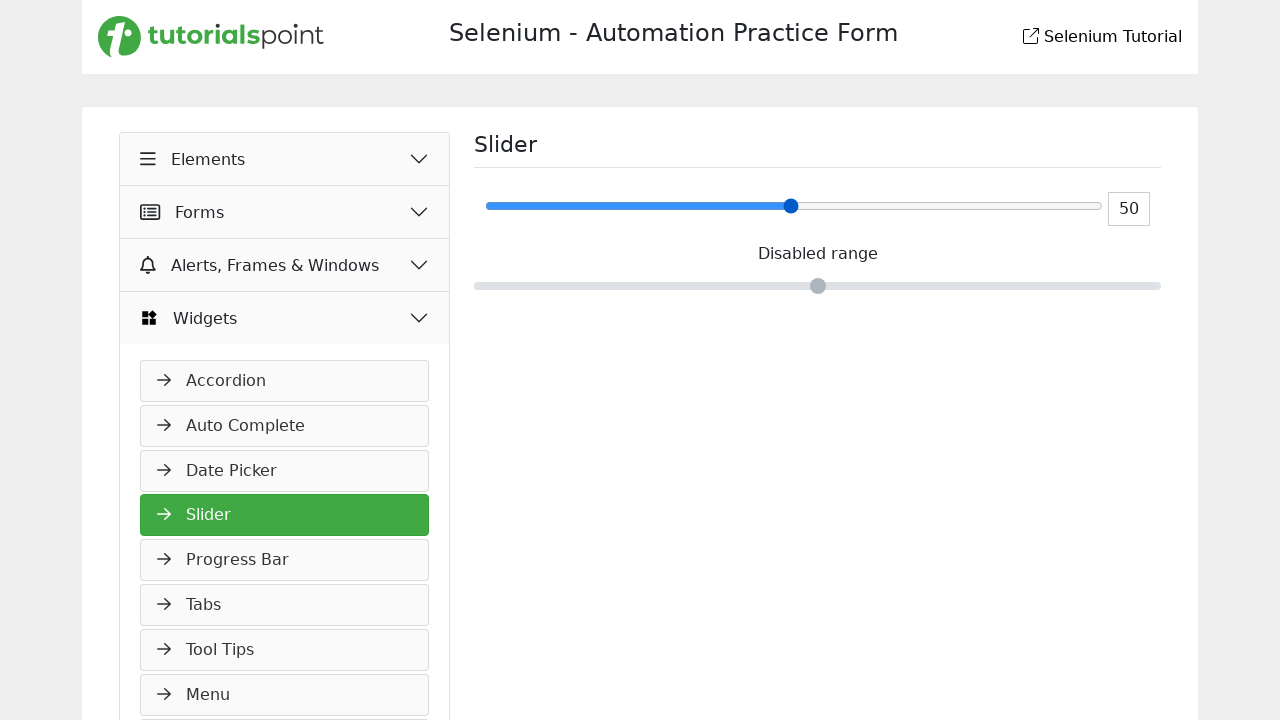

Dragged slider pointer by offset (-200, -100) to new position at (594, 106)
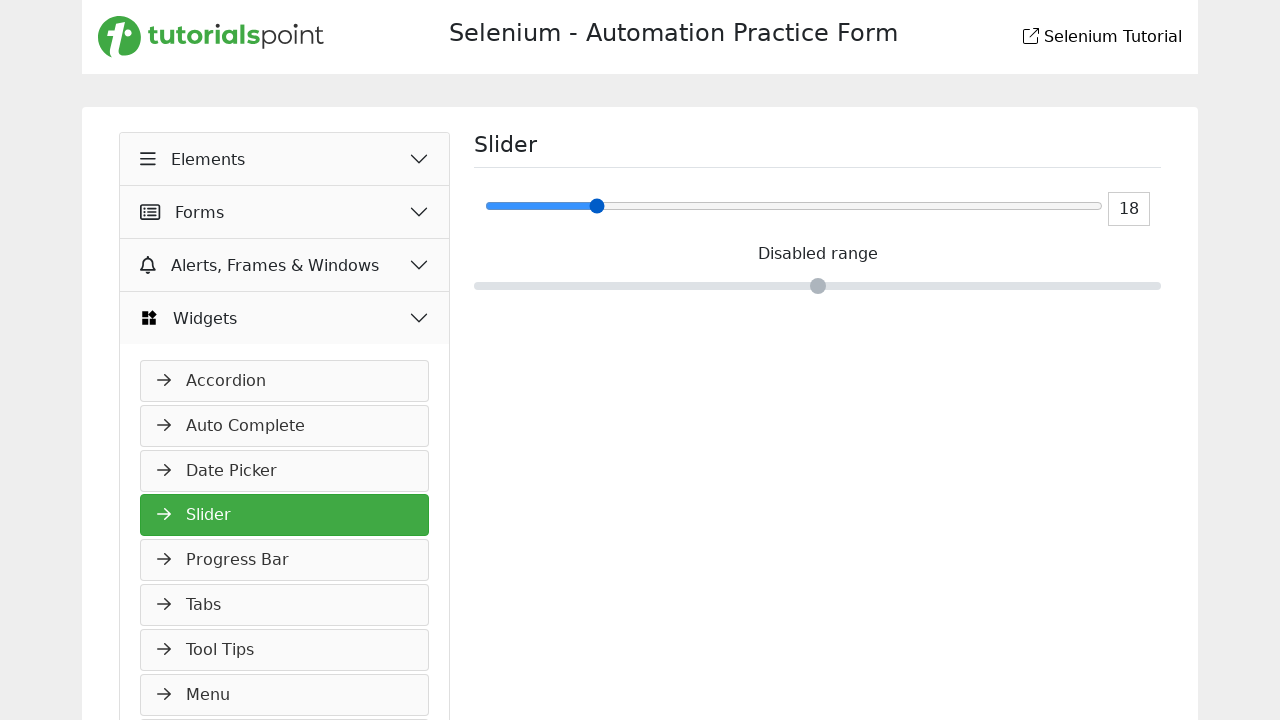

Released mouse button to complete slider drag action at (594, 106)
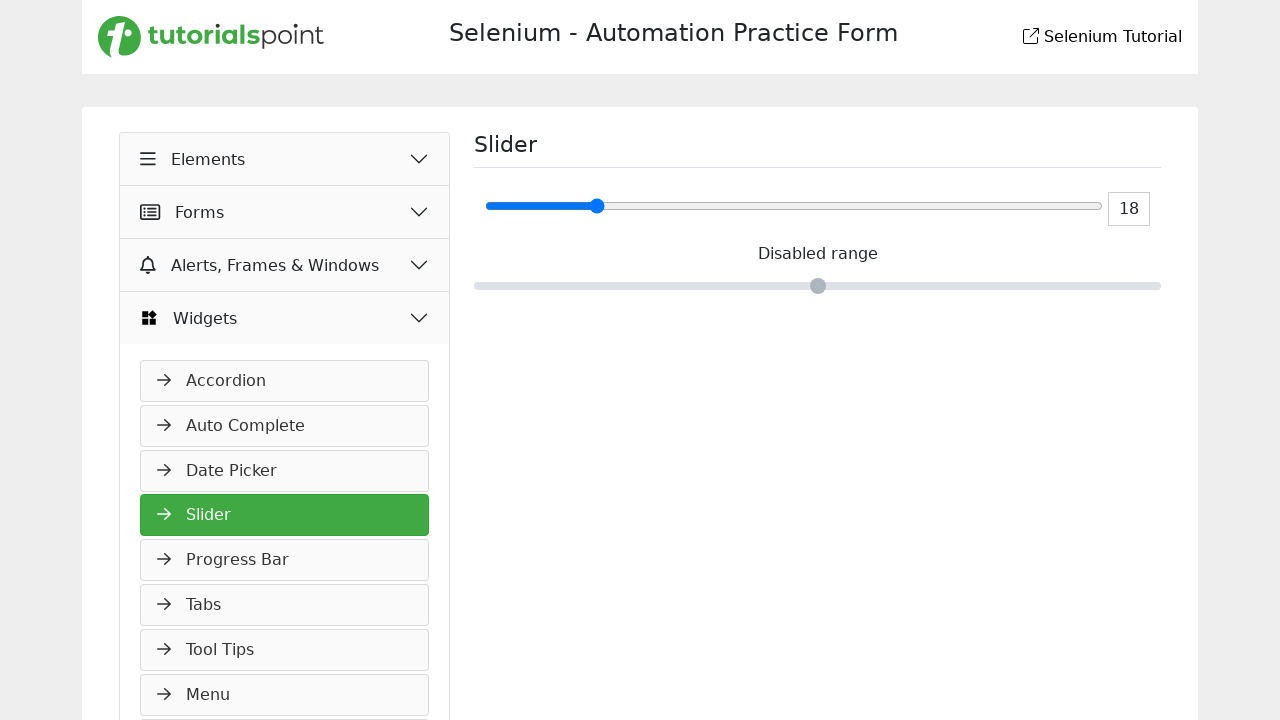

Waited 3 seconds for slider interaction to complete
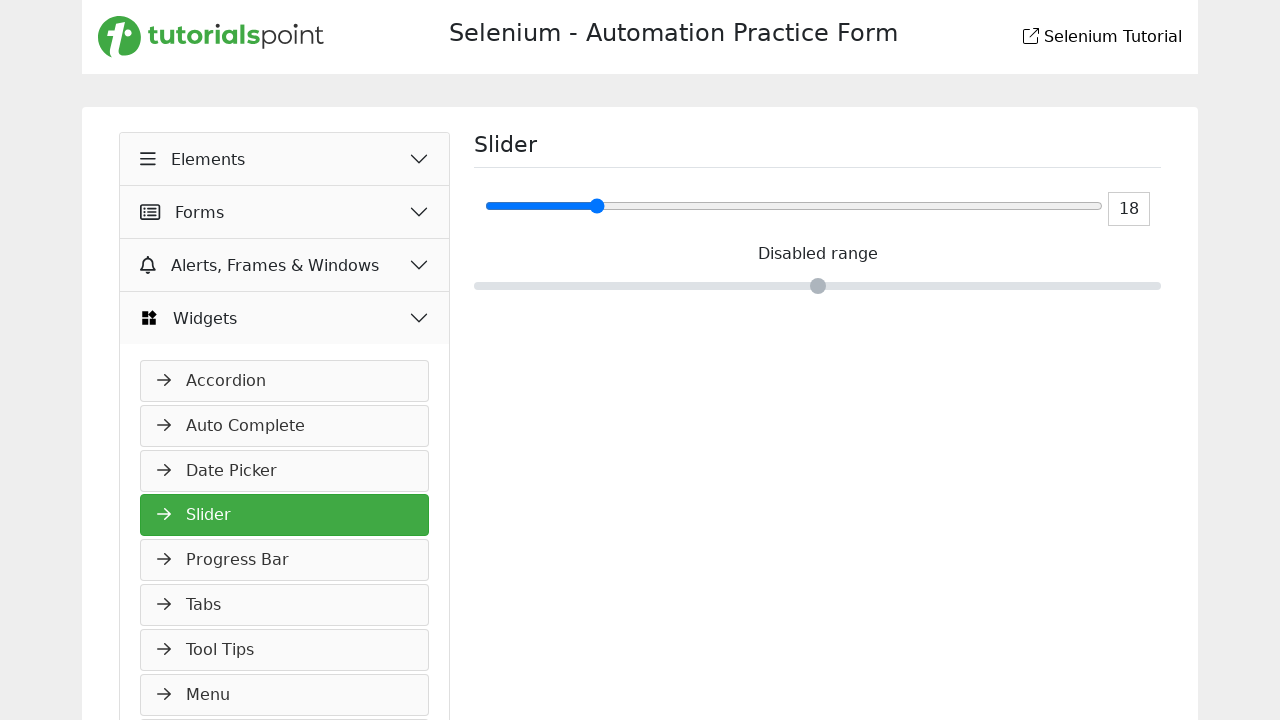

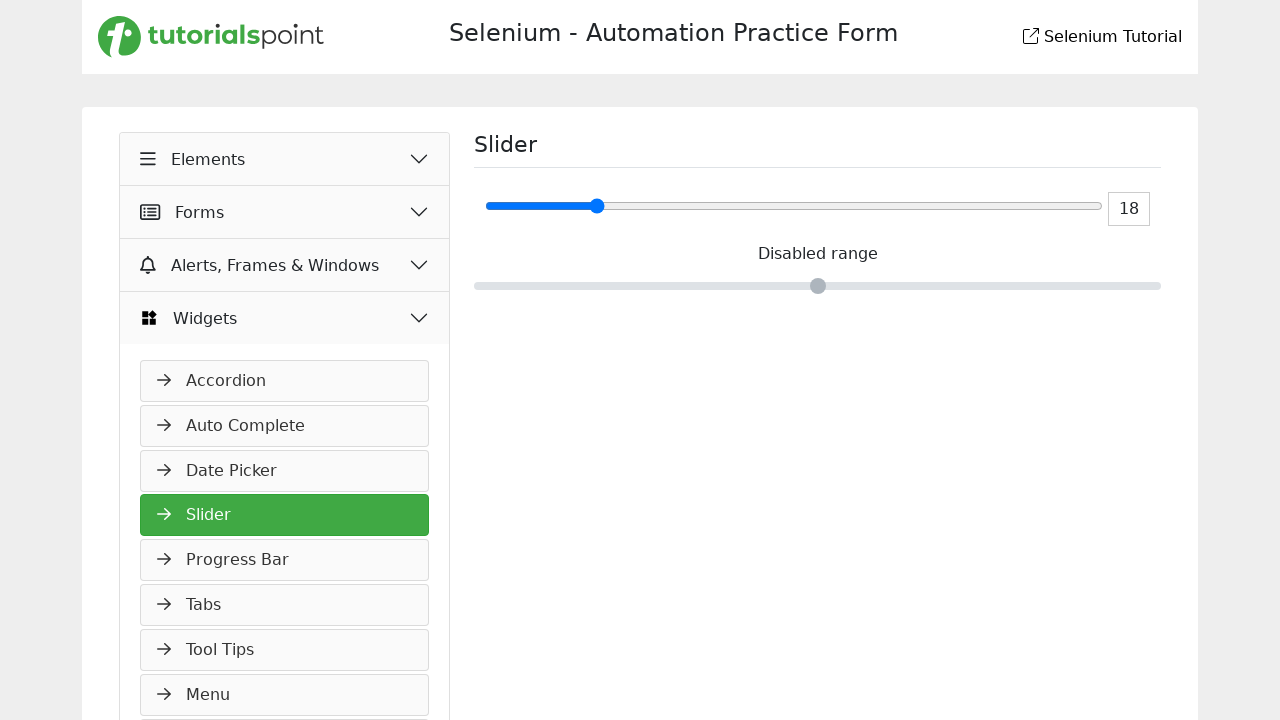